Tests that clicking the Hide toggle button changes its checked state

Starting URL: https://alexandrshiriaev.github.io/progress-circle/

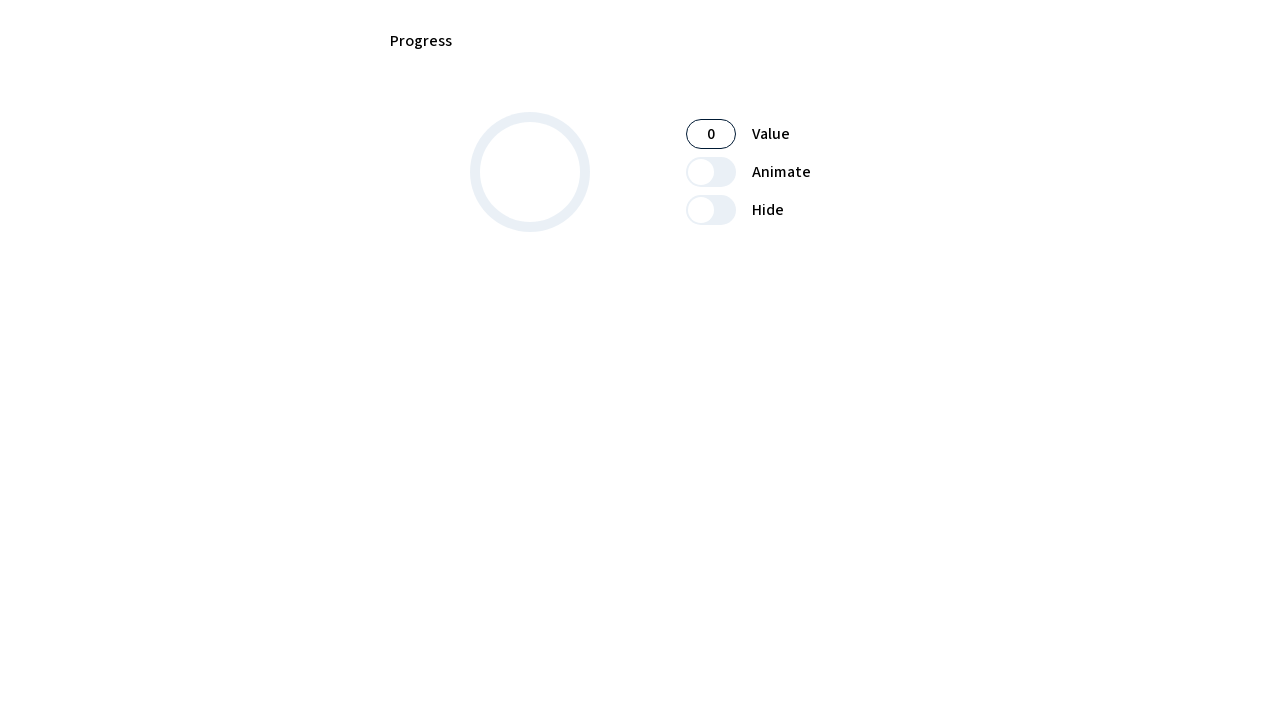

Located Hide toggle button label element
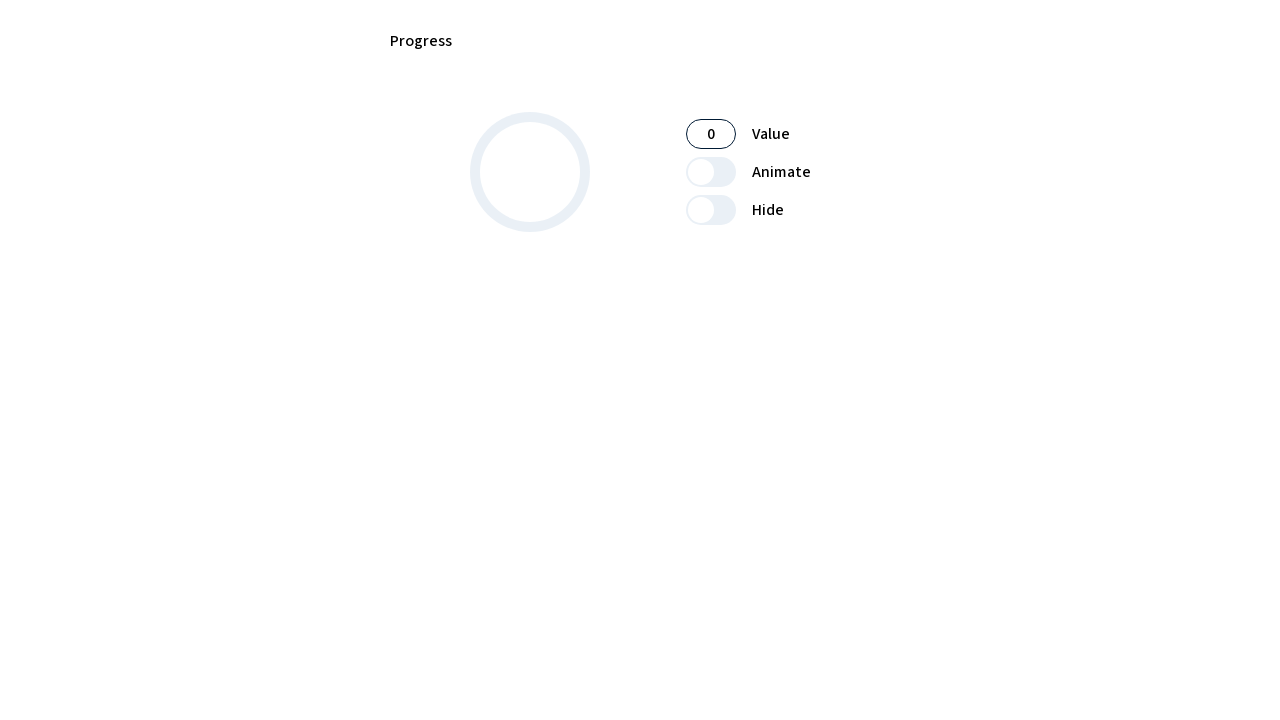

Clicked Hide toggle button to change its checked state at (710, 210) on internal:label="Hide"i >> .toggle-button__label
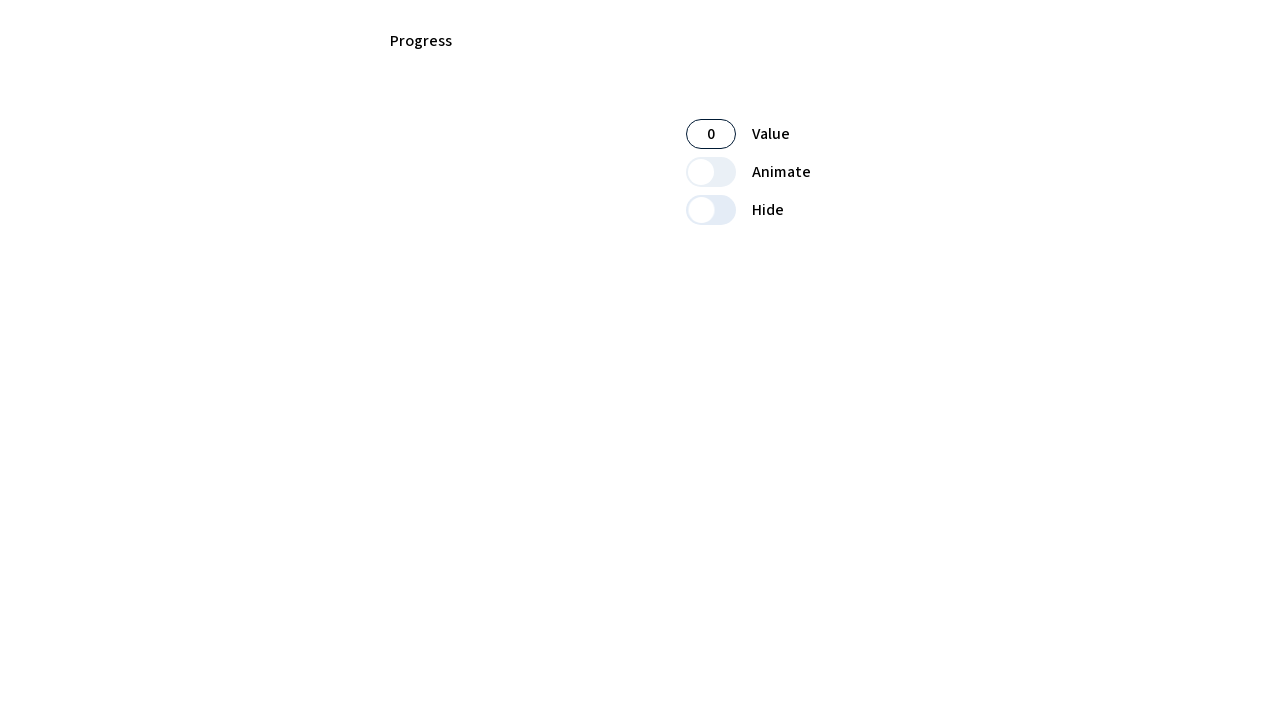

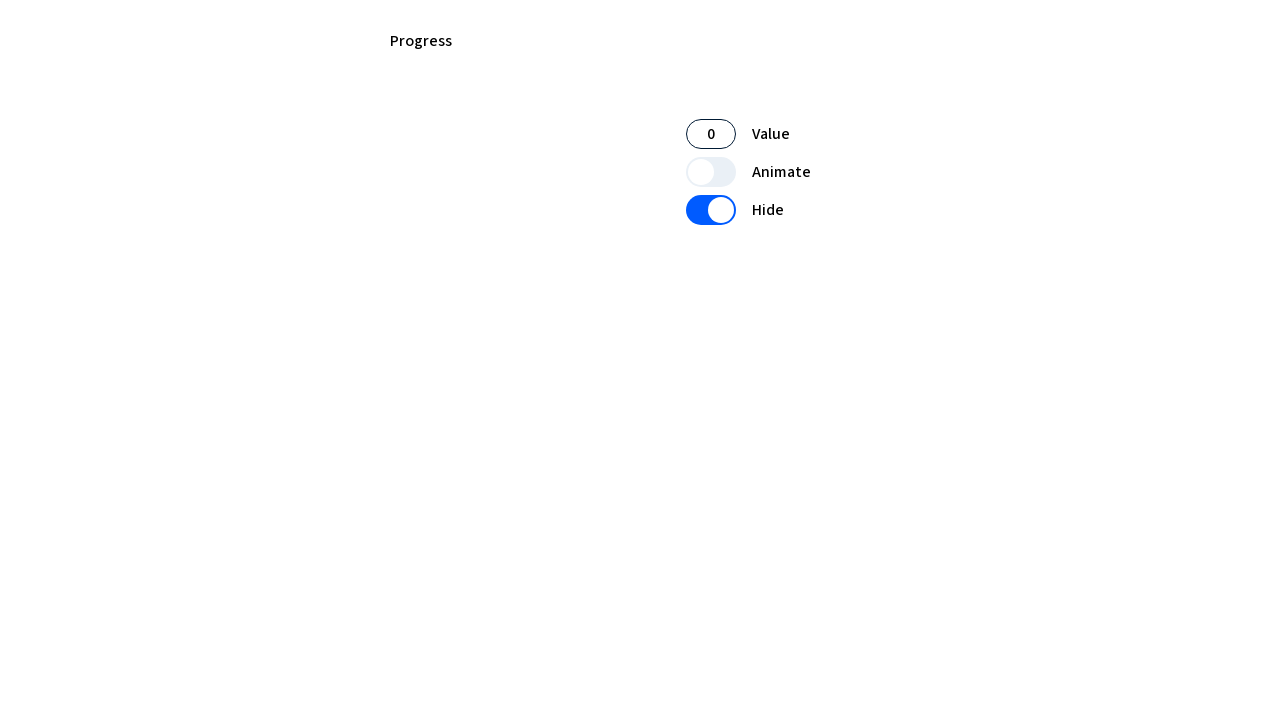